Tests e-commerce functionality by searching for products, adding one to cart, and proceeding to checkout

Starting URL: https://rahulshettyacademy.com/seleniumPractise/#/

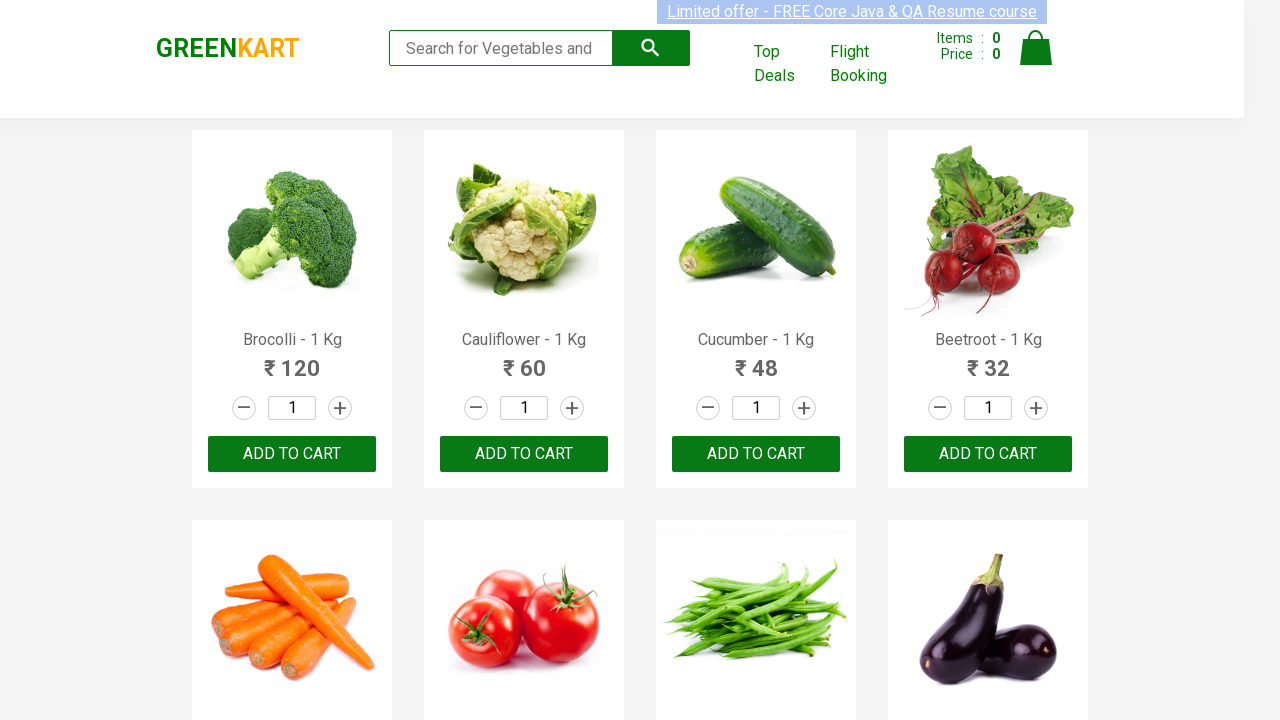

Filled search field with 'ca' on .search-keyword
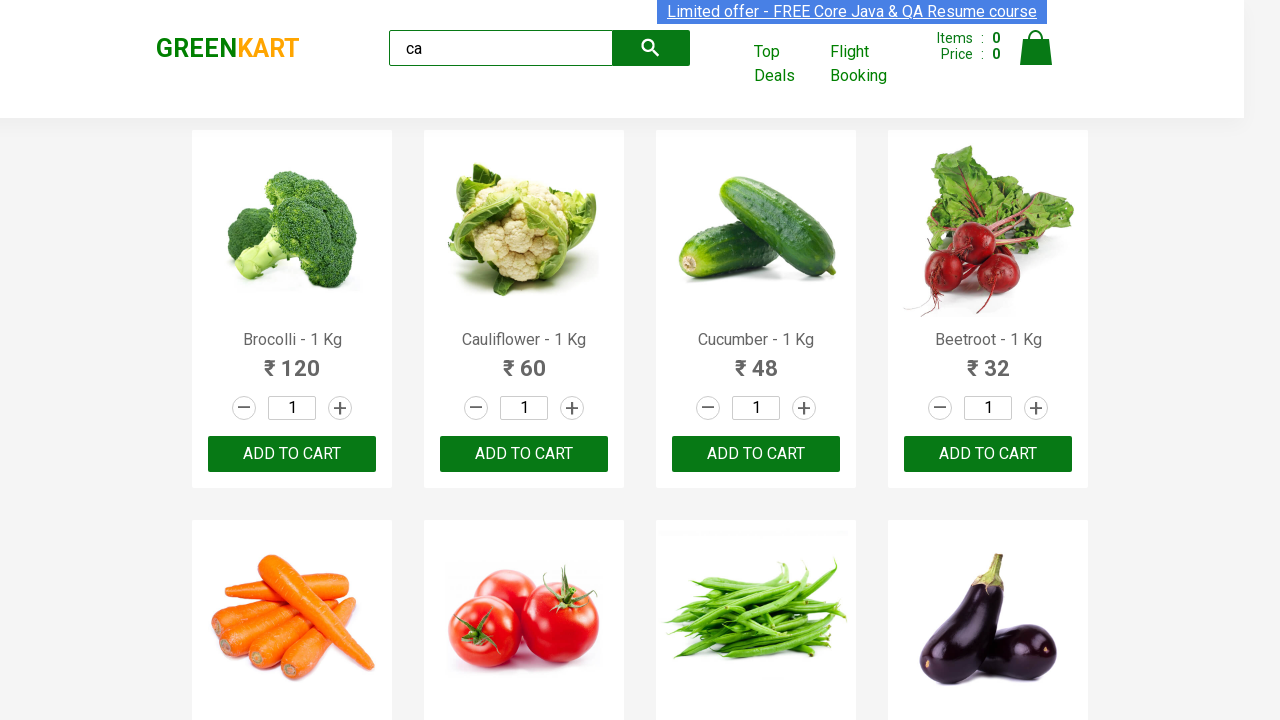

Waited for products to load
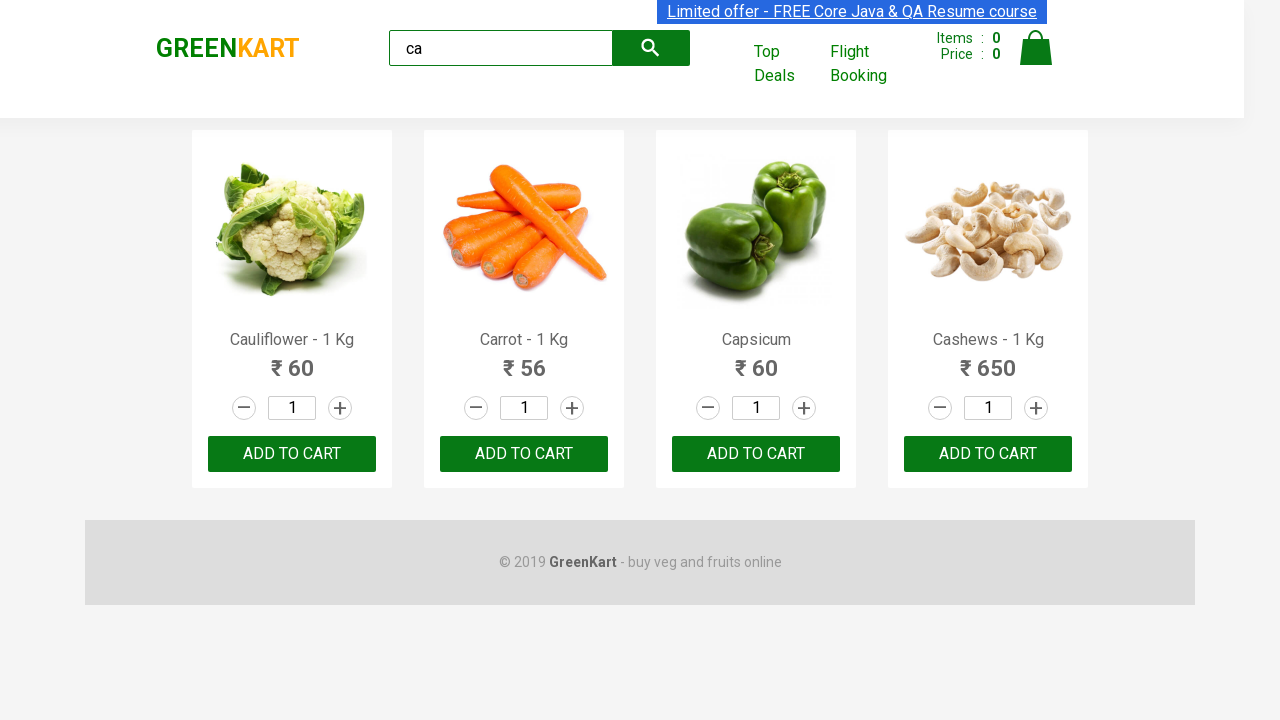

Clicked 'ADD TO CART' button for the 4th product at (988, 454) on .products .product >> nth=3 >> internal:text="ADD TO CART"i
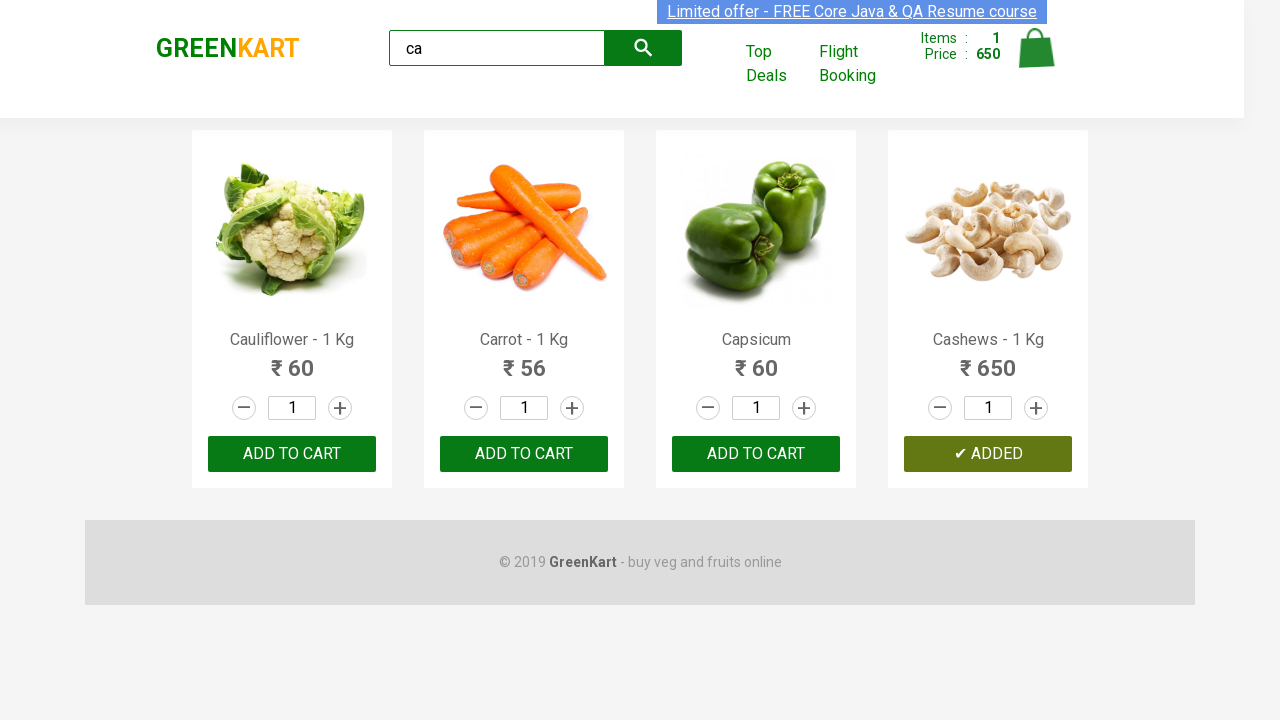

Clicked cart icon to open cart at (1036, 59) on .cart-icon
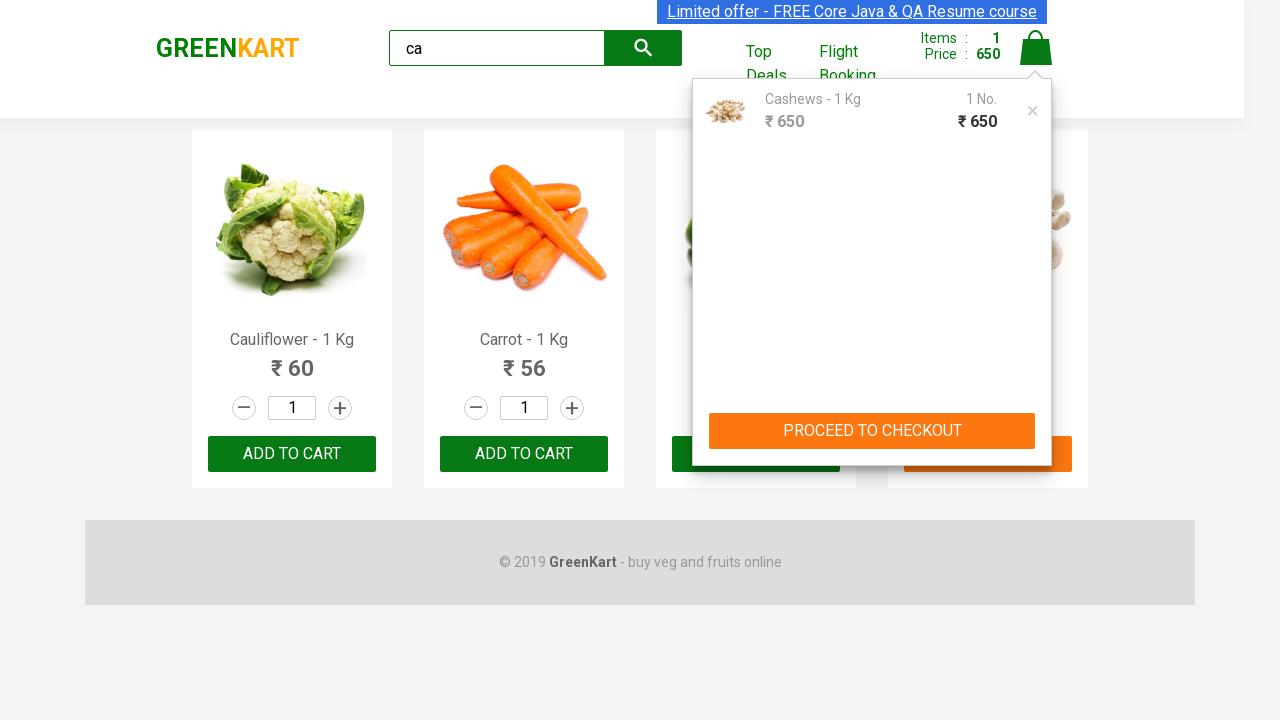

Clicked 'PROCEED TO CHECKOUT' button at (872, 431) on internal:text="PROCEED TO CHECKOUT"i
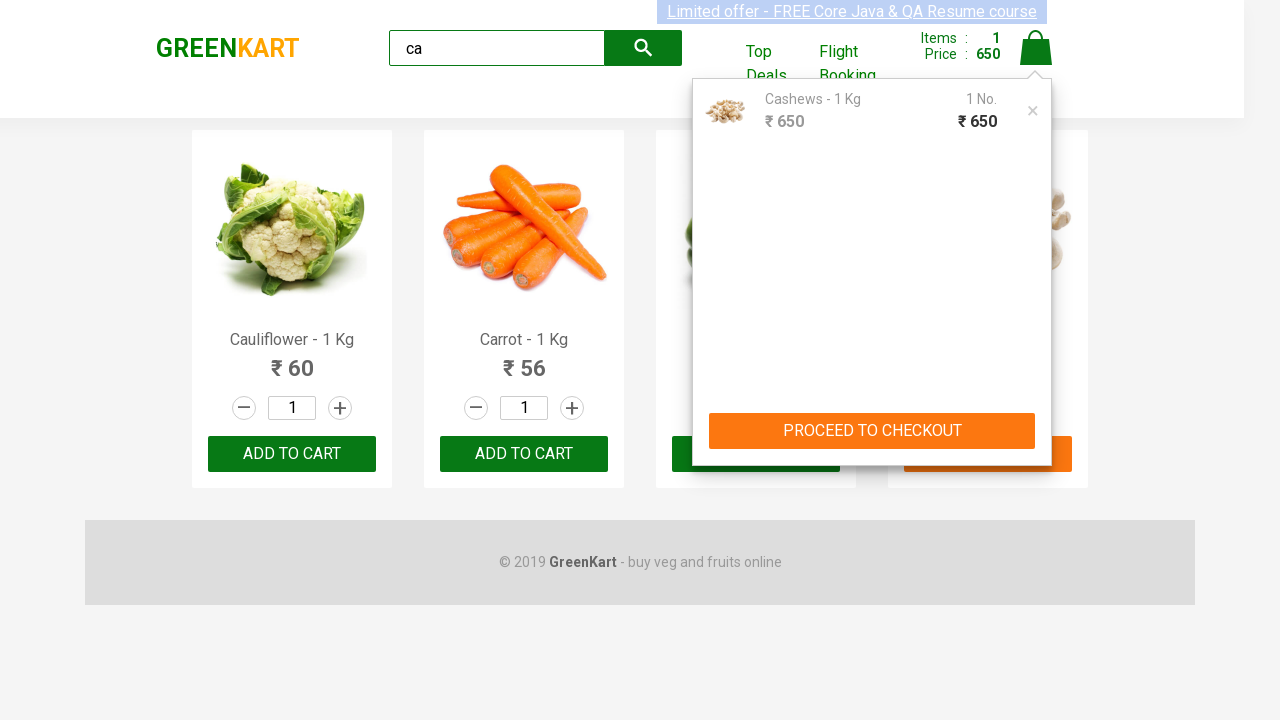

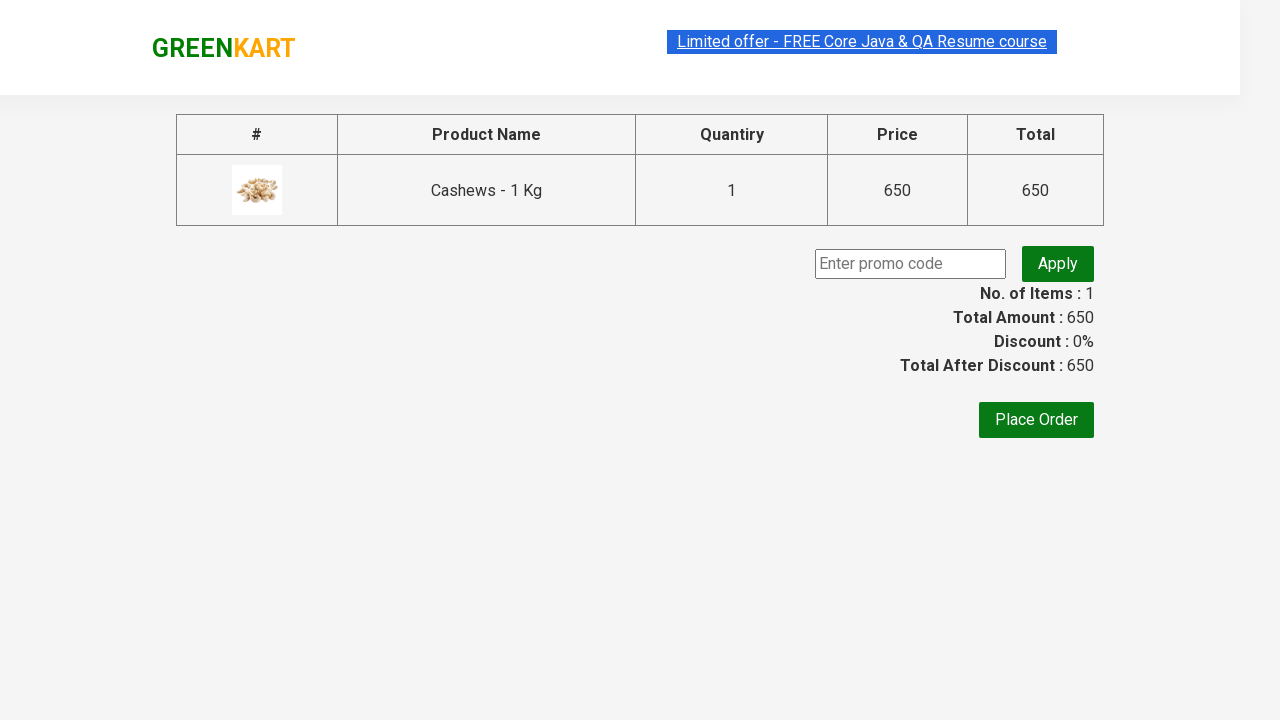